Navigates to a test page, clicks on a mathematically calculated link text, then fills and submits a registration form

Starting URL: http://suninjuly.github.io/find_link_text

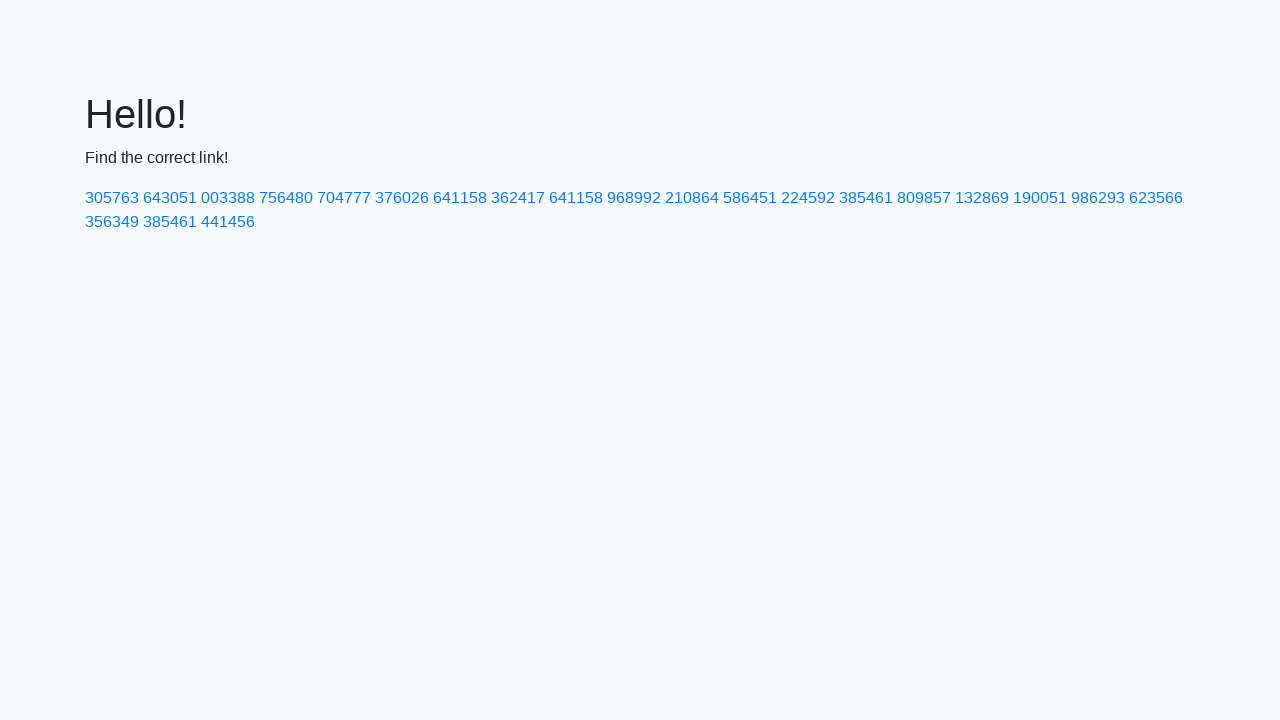

Calculated link text value using mathematical formula
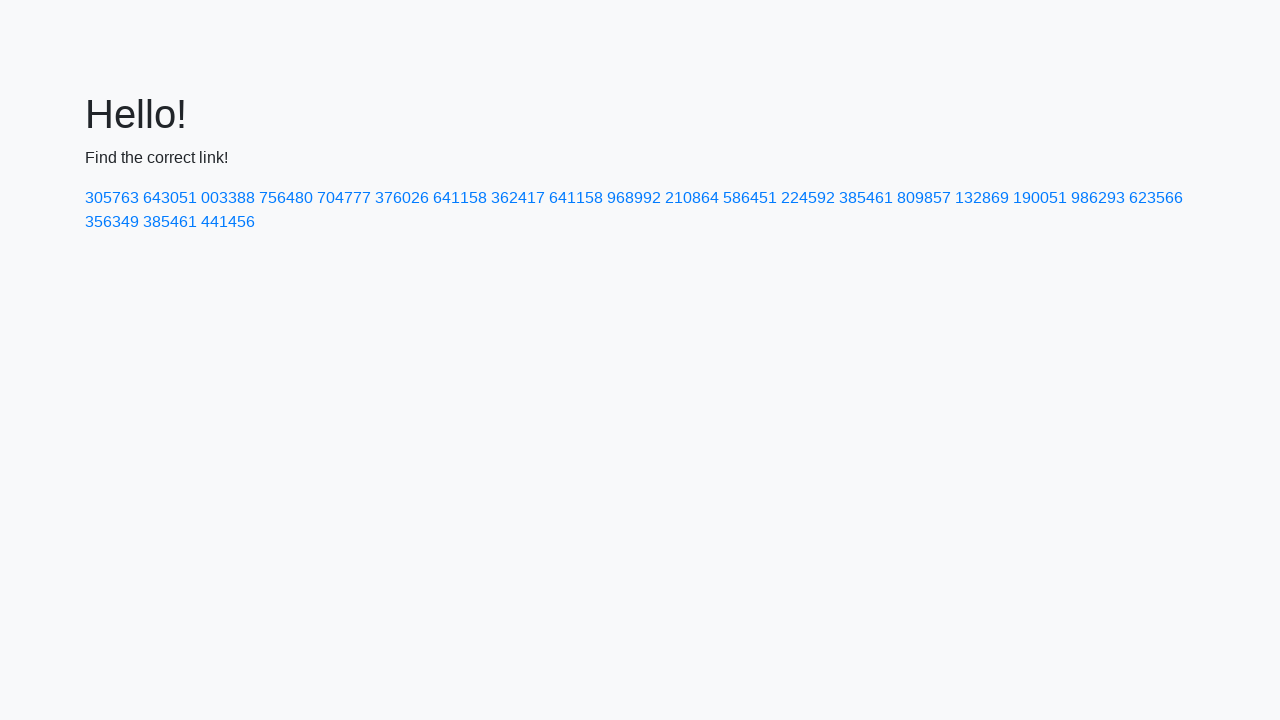

Clicked link with calculated text '224592' at (808, 198) on a:has-text('224592')
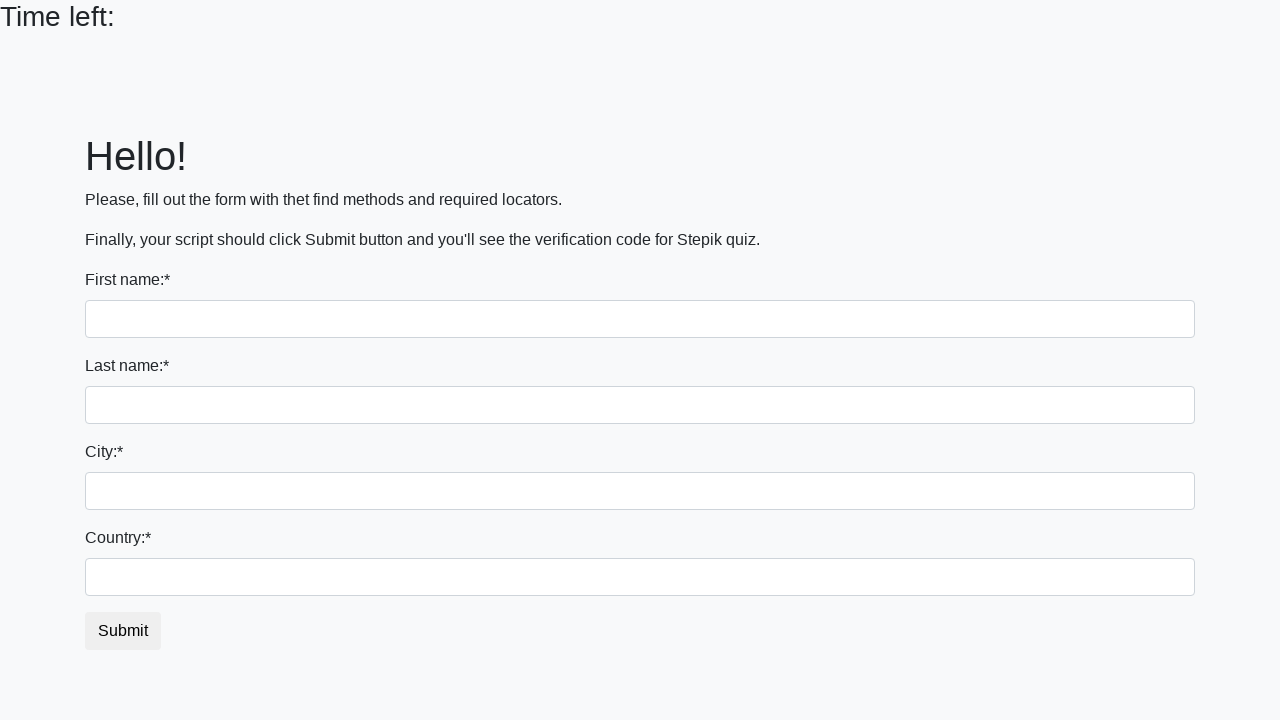

Filled first name field with 'Sergey' on input:first-of-type
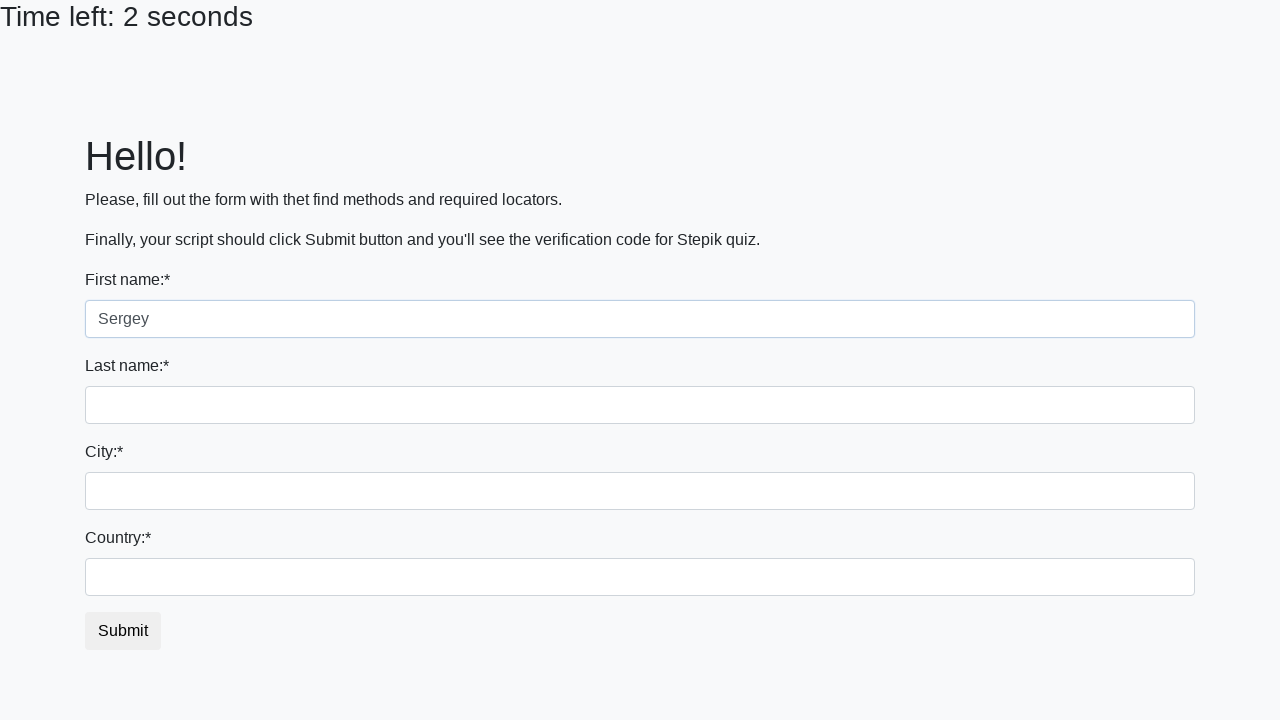

Filled last name field with 'Konoplev' on input[name='last_name']
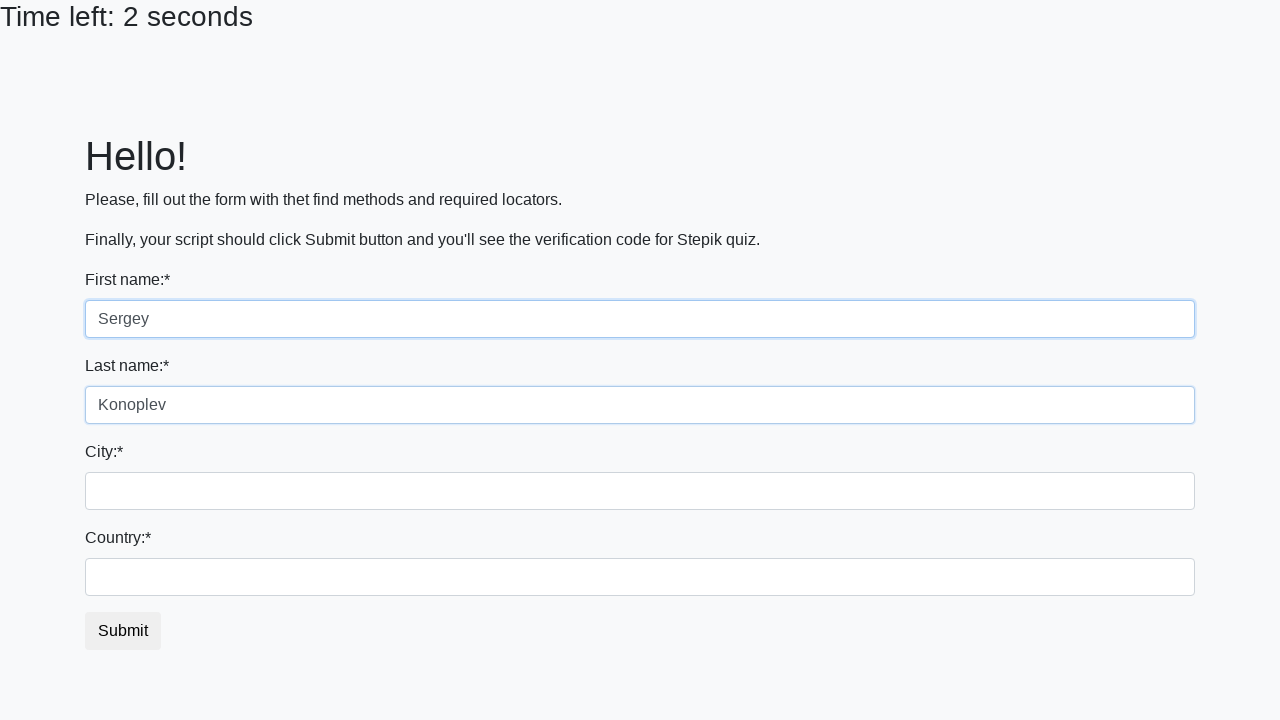

Filled city field with 'Penza' on .form-control.city
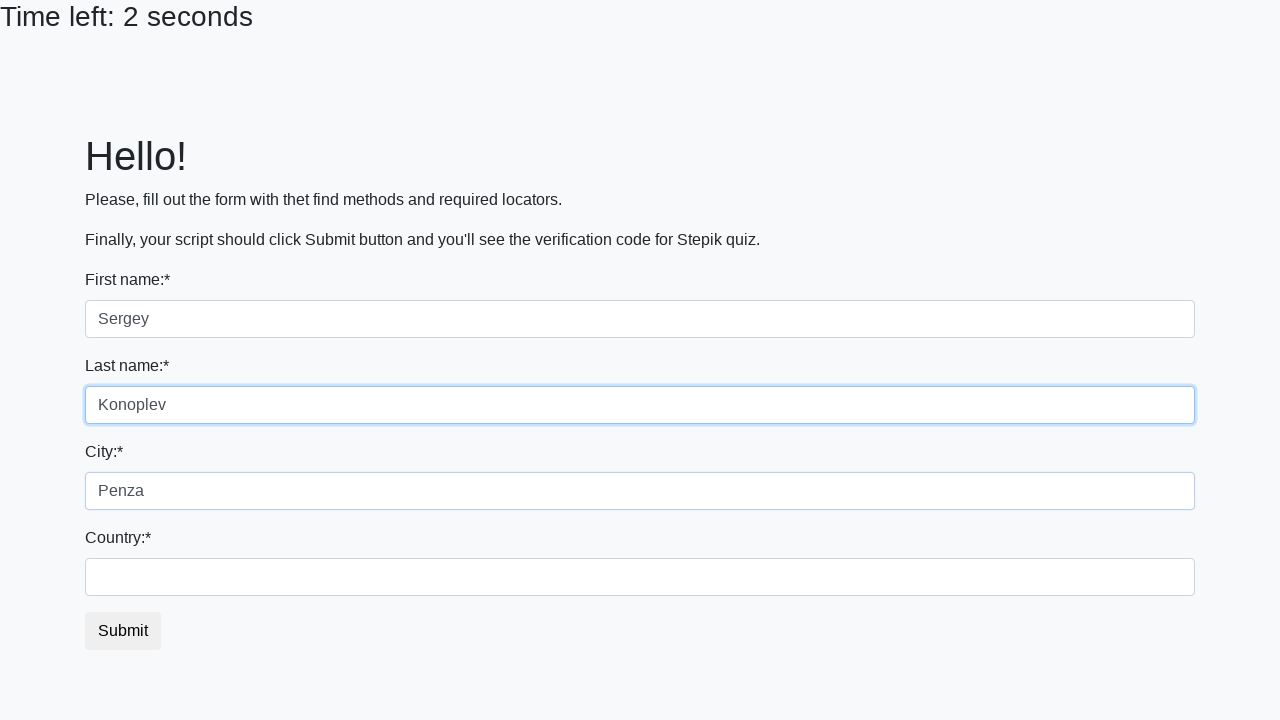

Filled country field with 'Russia' on #country
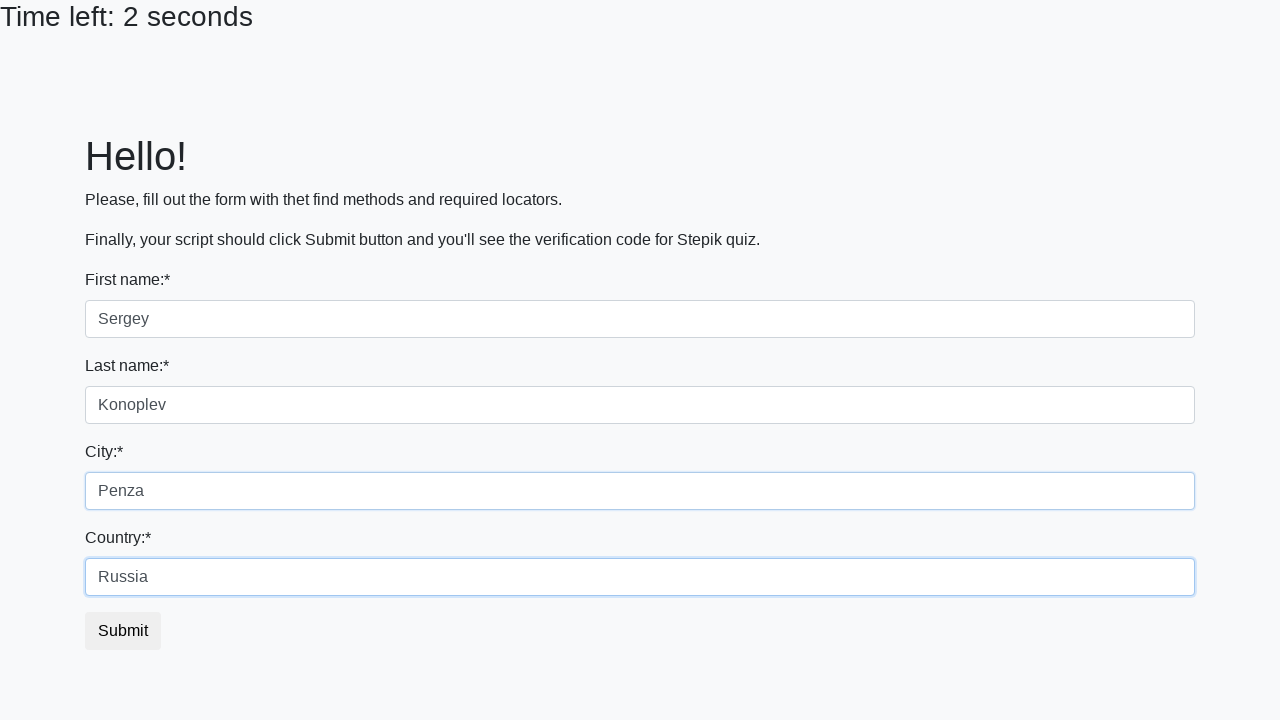

Clicked submit button to submit registration form at (123, 631) on button.btn
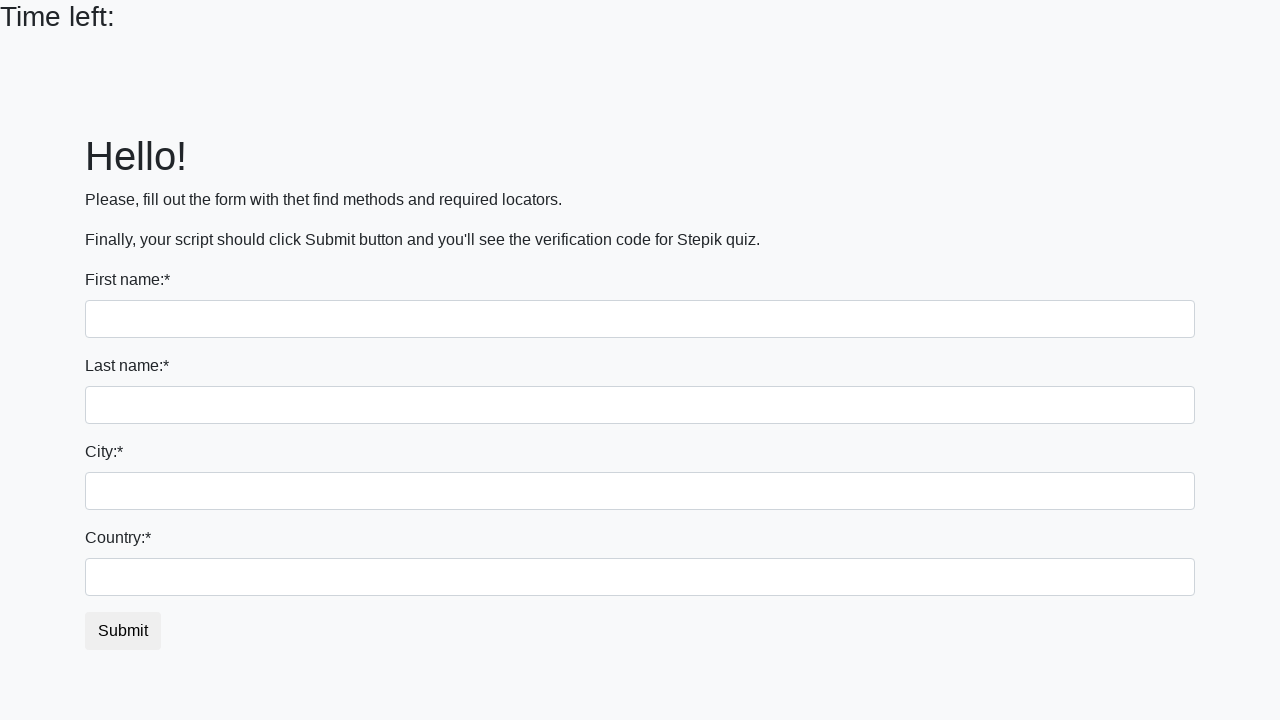

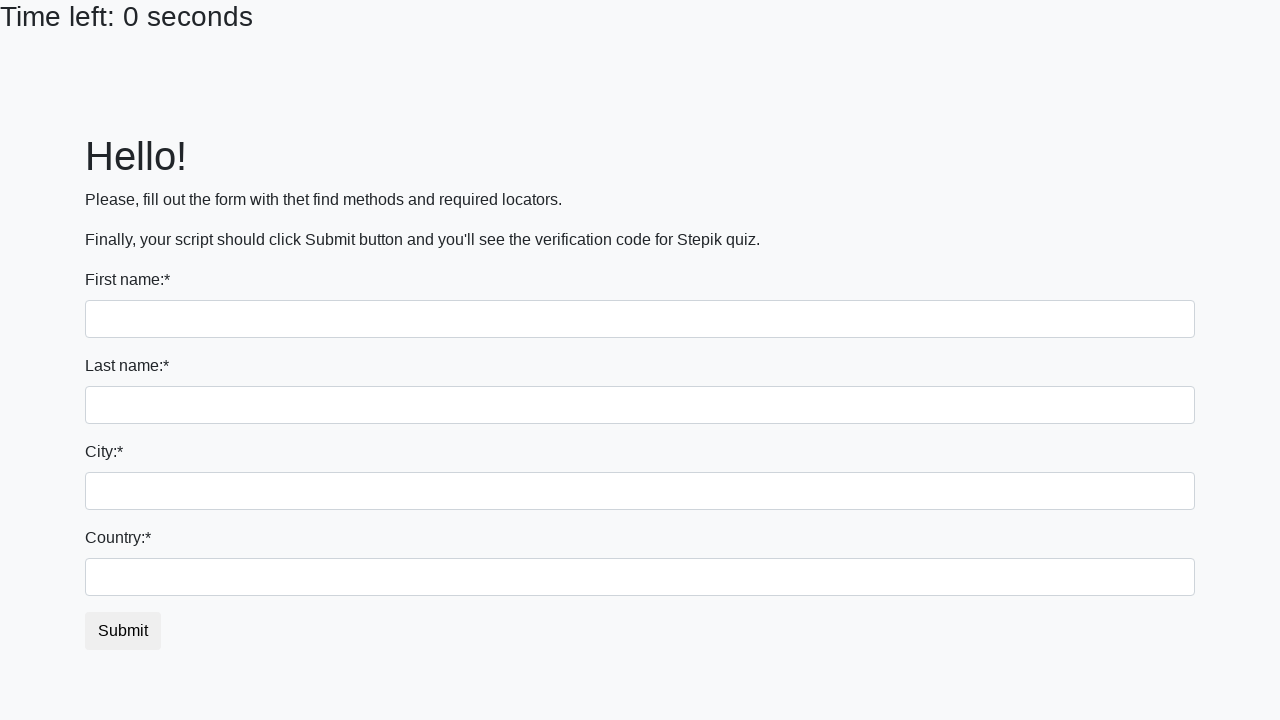